Verifies that clicking the make appointment button redirects to login page when user is not logged in

Starting URL: https://katalon-demo-cura.herokuapp.com

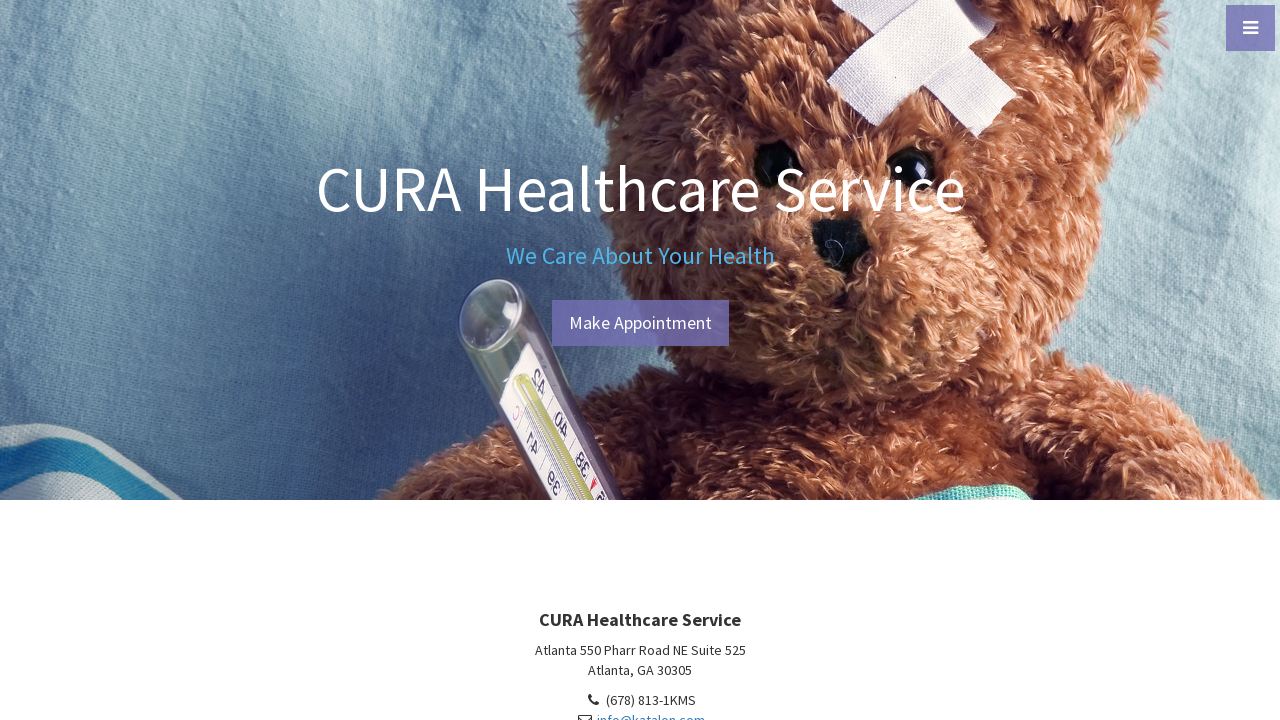

Navigated to CURA healthcare homepage
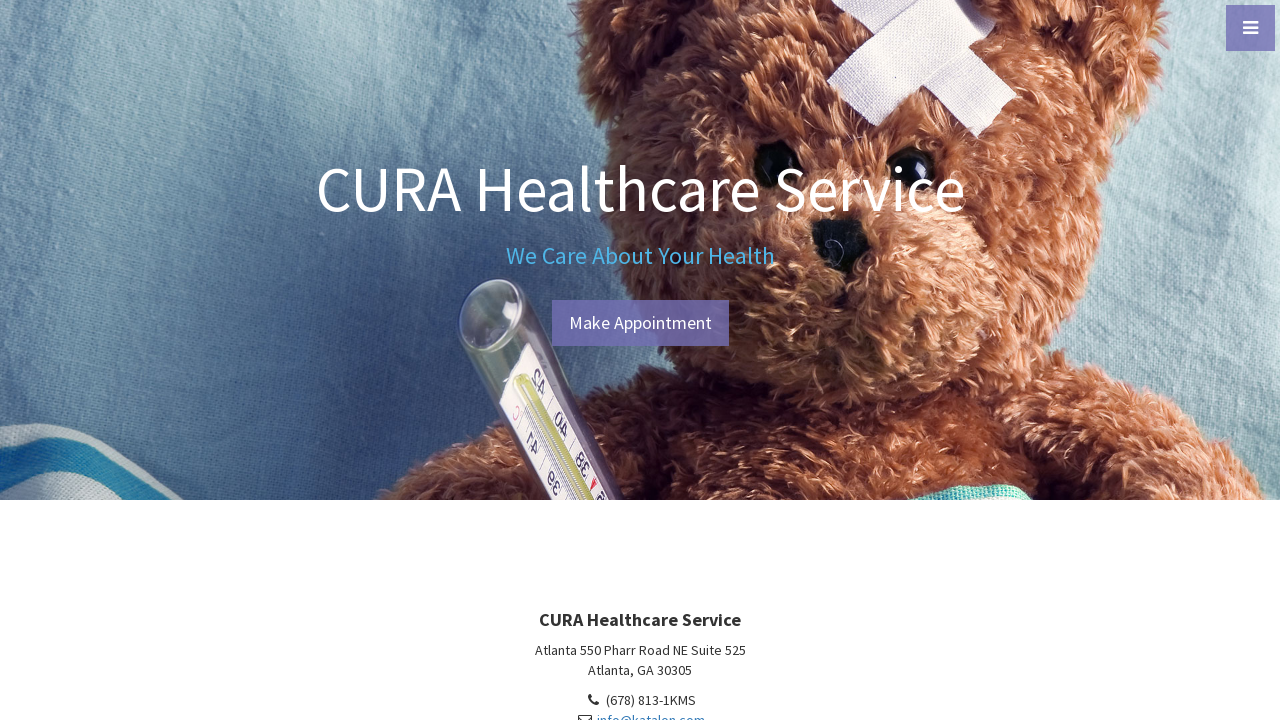

Clicked make appointment button while not logged in at (640, 323) on #btn-make-appointment
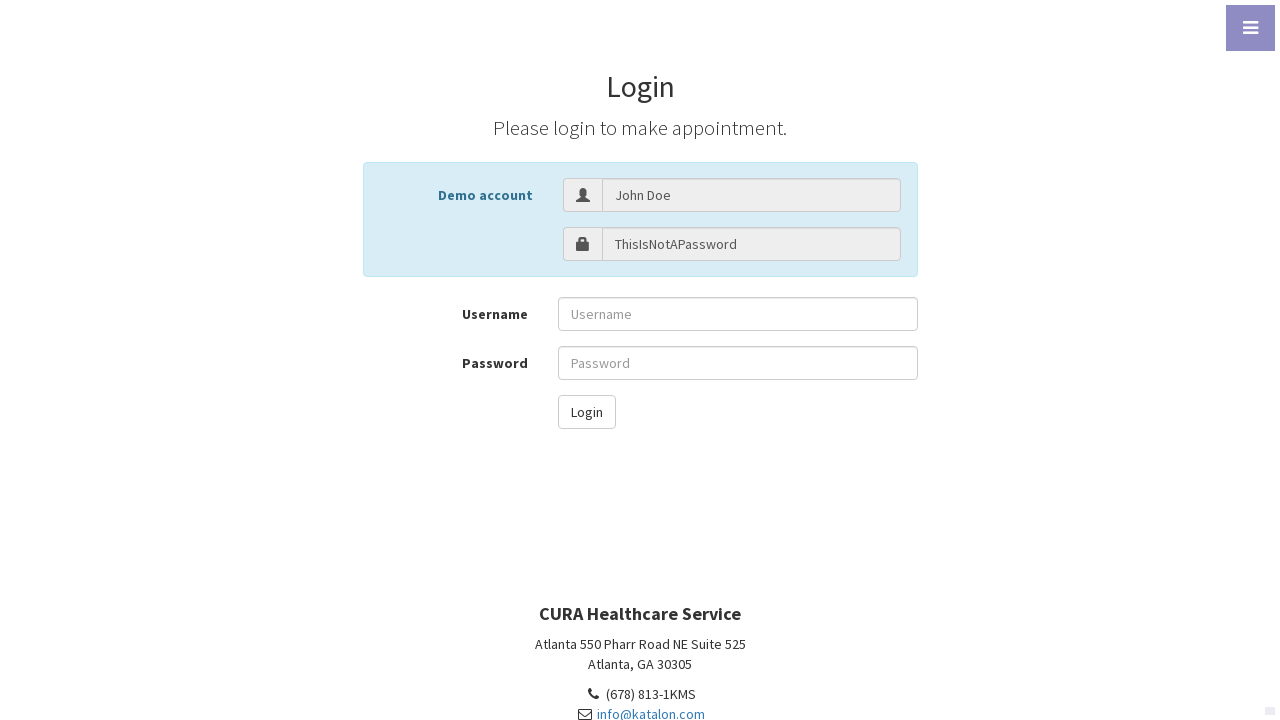

Verified redirect to login page for unauthenticated user
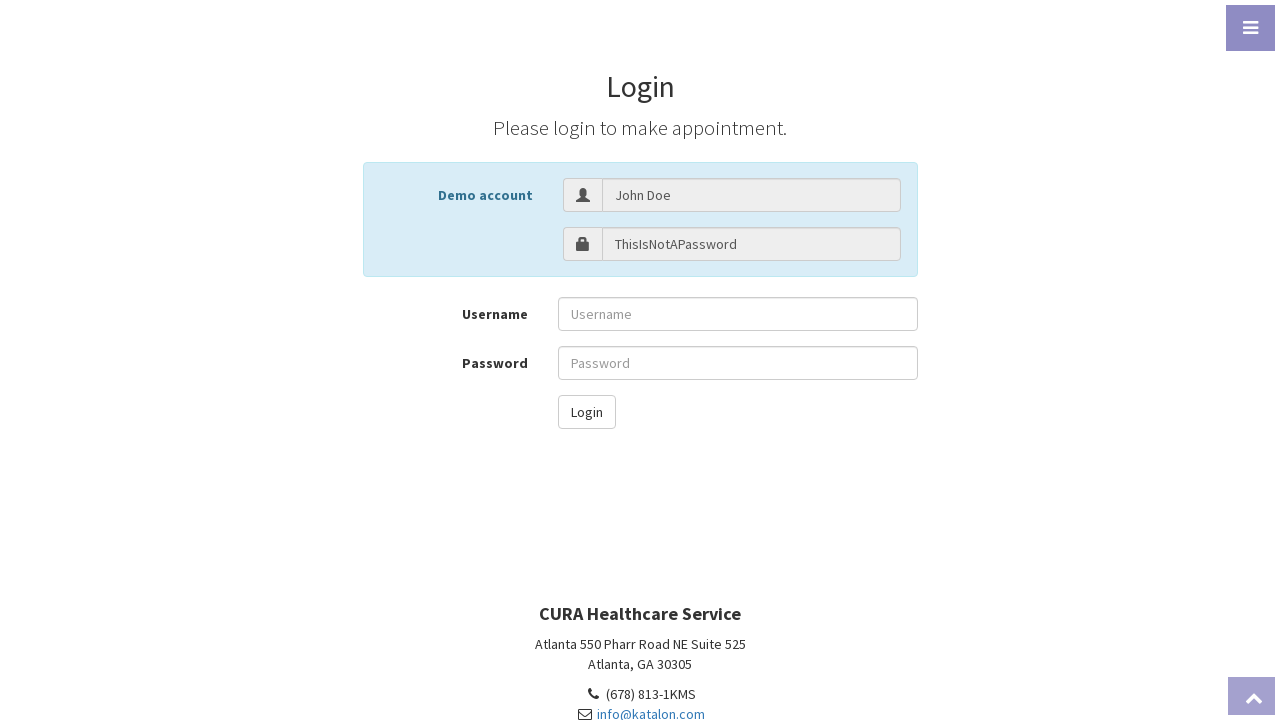

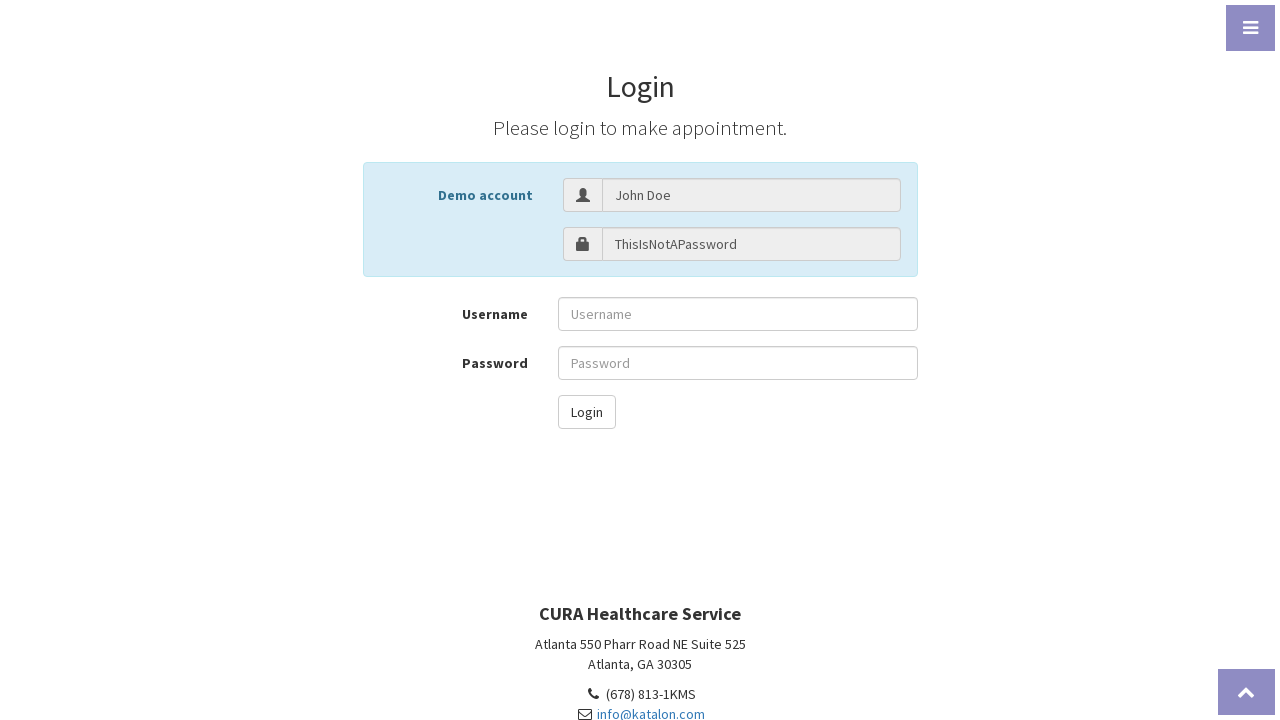